Tests the passenger dropdown functionality by opening the passenger selector and incrementing the adult count 5 times using a loop.

Starting URL: https://rahulshettyacademy.com/dropdownsPractise/

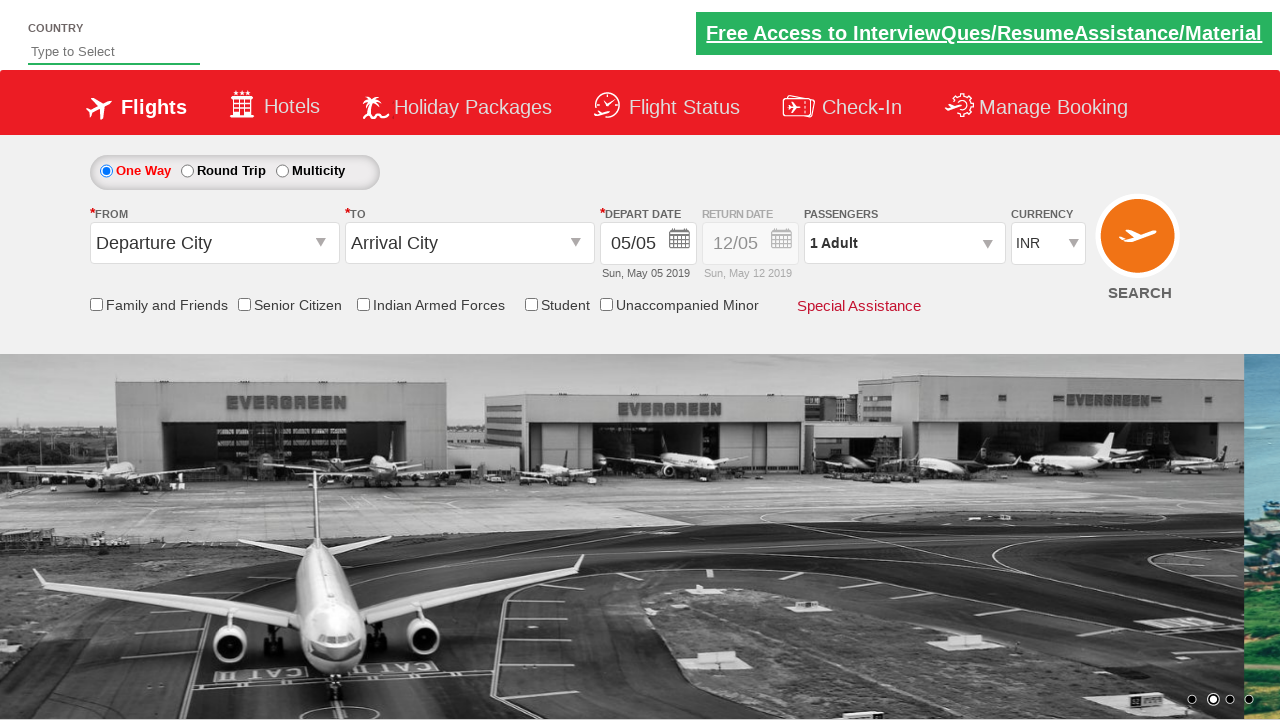

Clicked on passenger info dropdown to open it at (904, 243) on #divpaxinfo
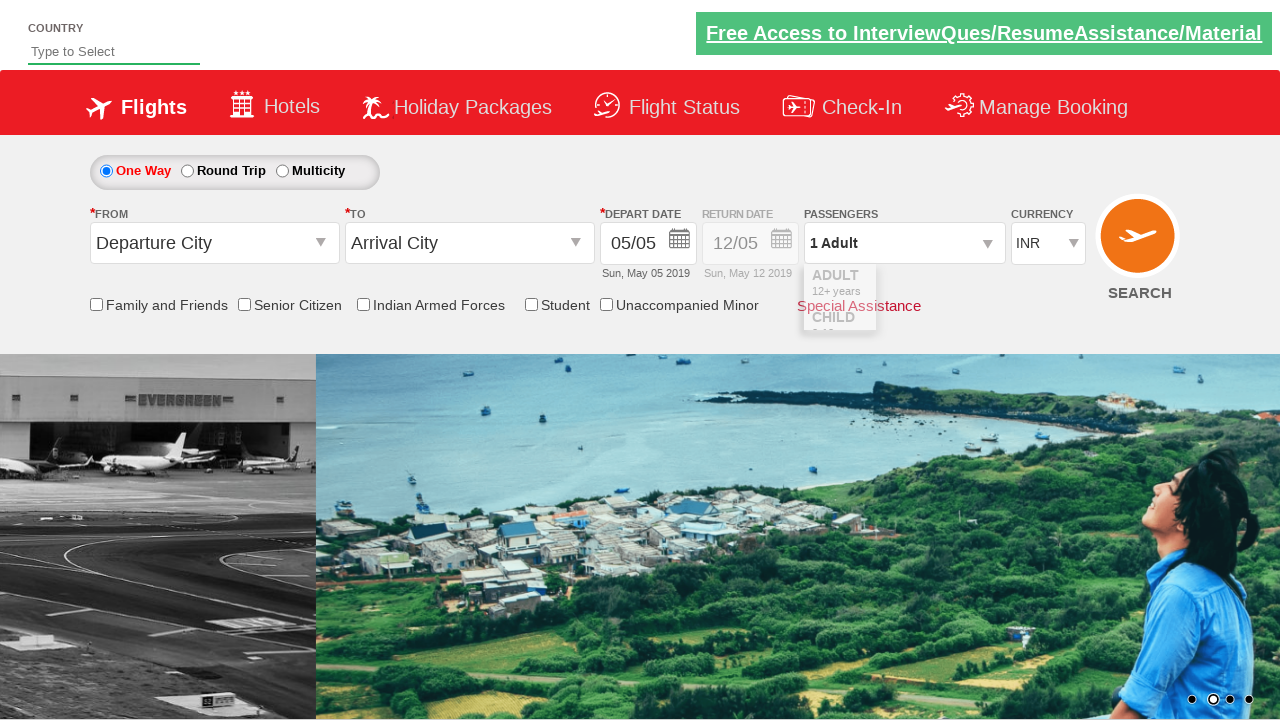

Waited for dropdown to be visible
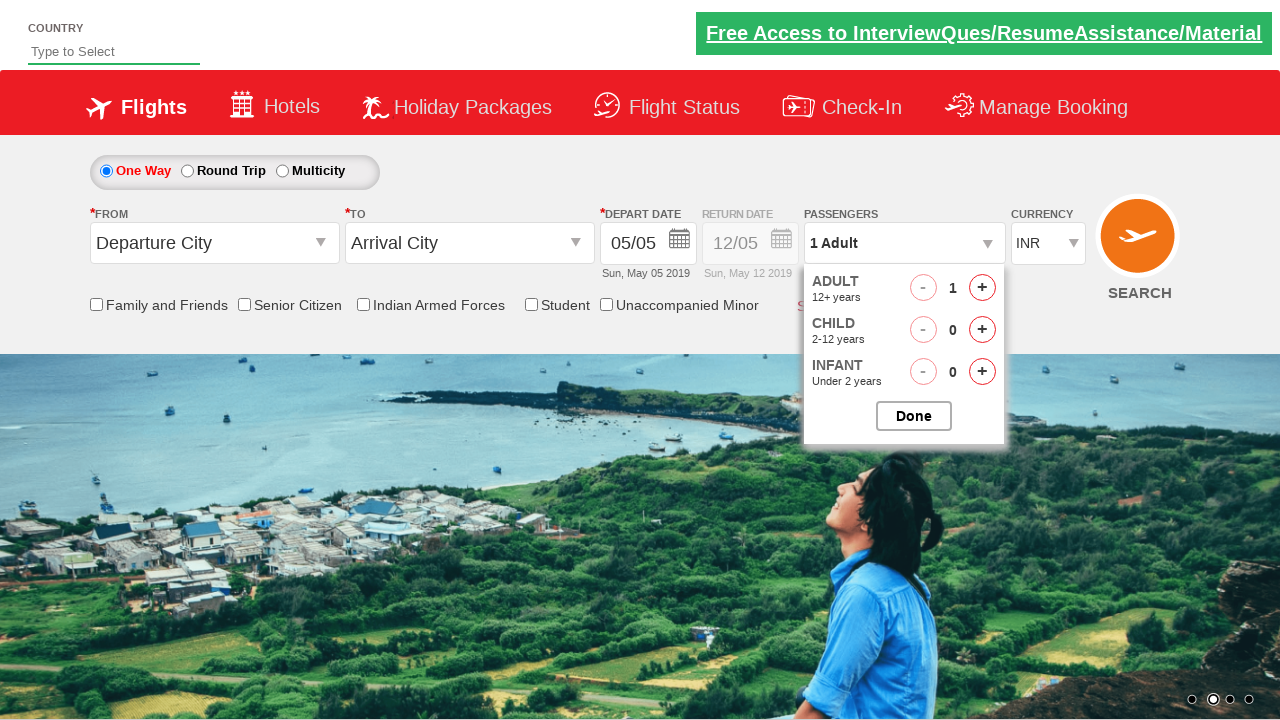

Clicked increment adult button (iteration 1 of 5) at (982, 288) on #hrefIncAdt
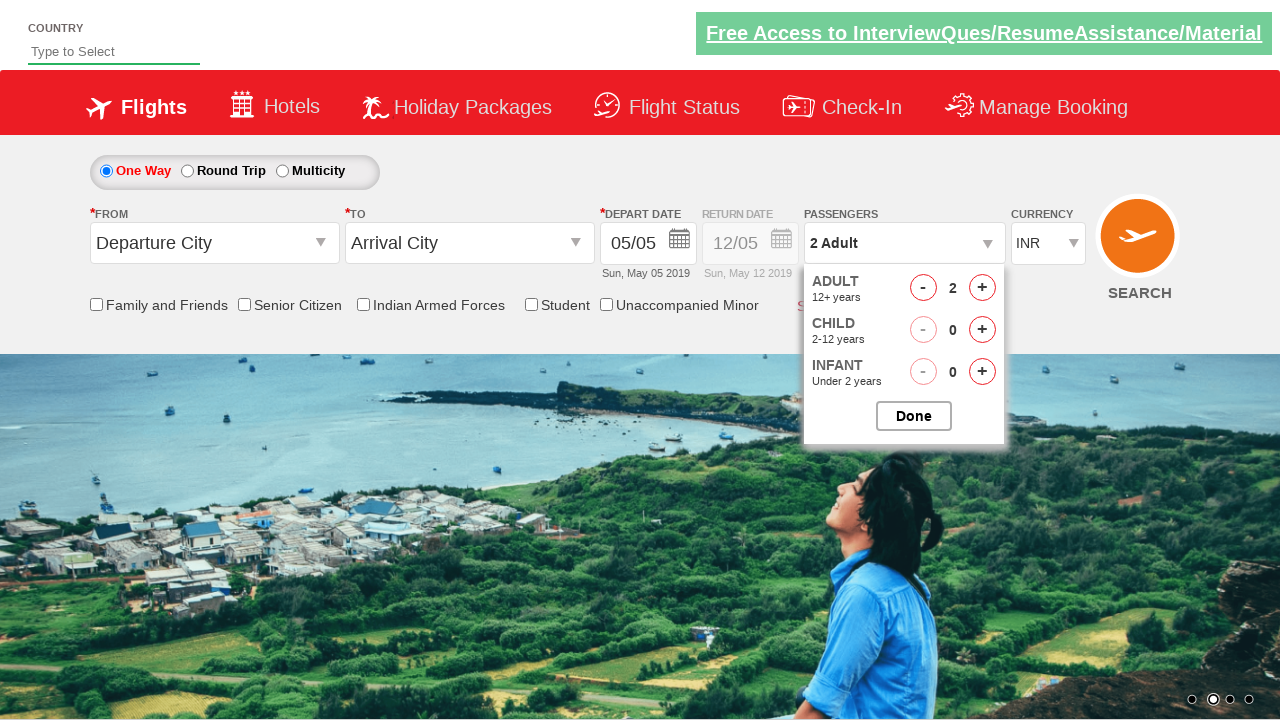

Clicked increment adult button (iteration 2 of 5) at (982, 288) on #hrefIncAdt
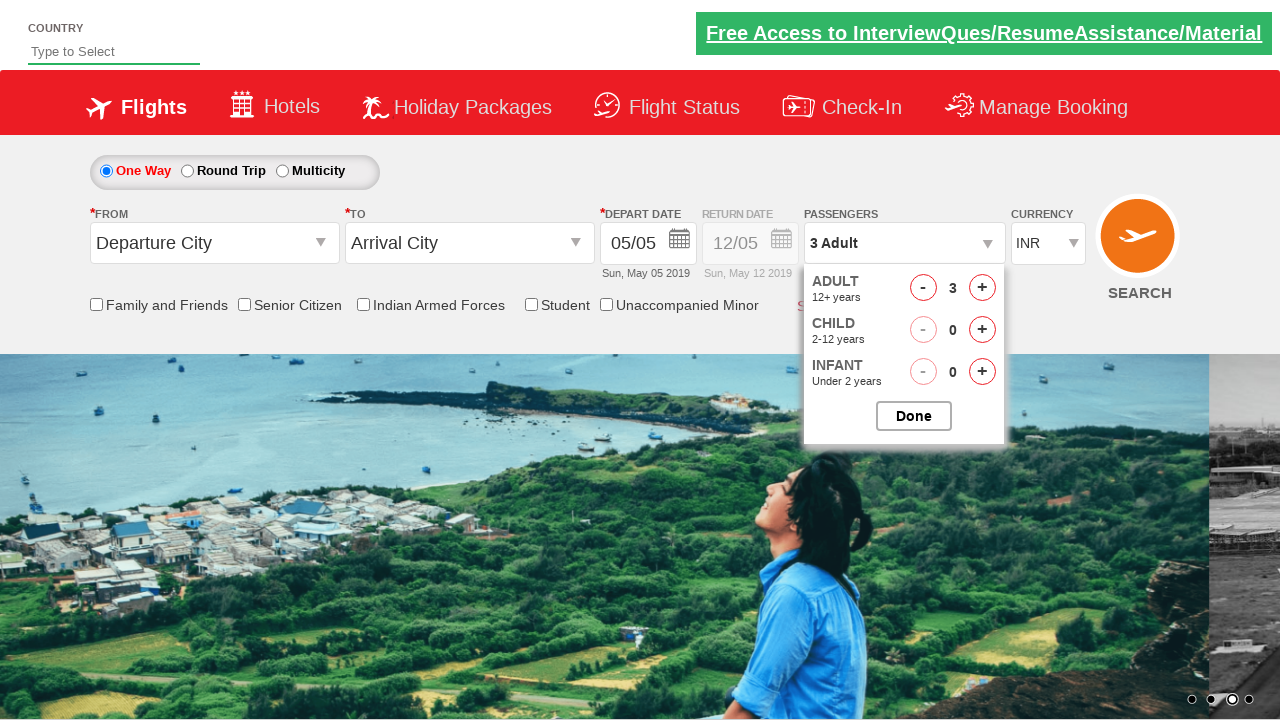

Clicked increment adult button (iteration 3 of 5) at (982, 288) on #hrefIncAdt
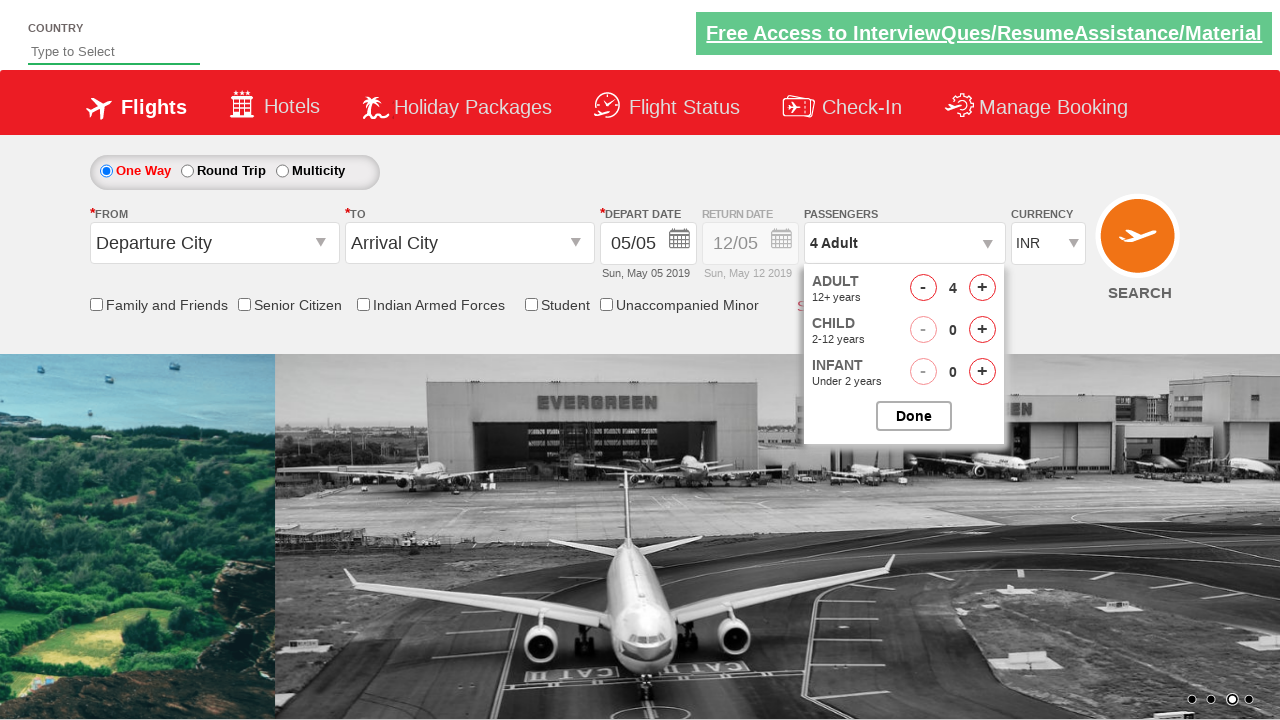

Clicked increment adult button (iteration 4 of 5) at (982, 288) on #hrefIncAdt
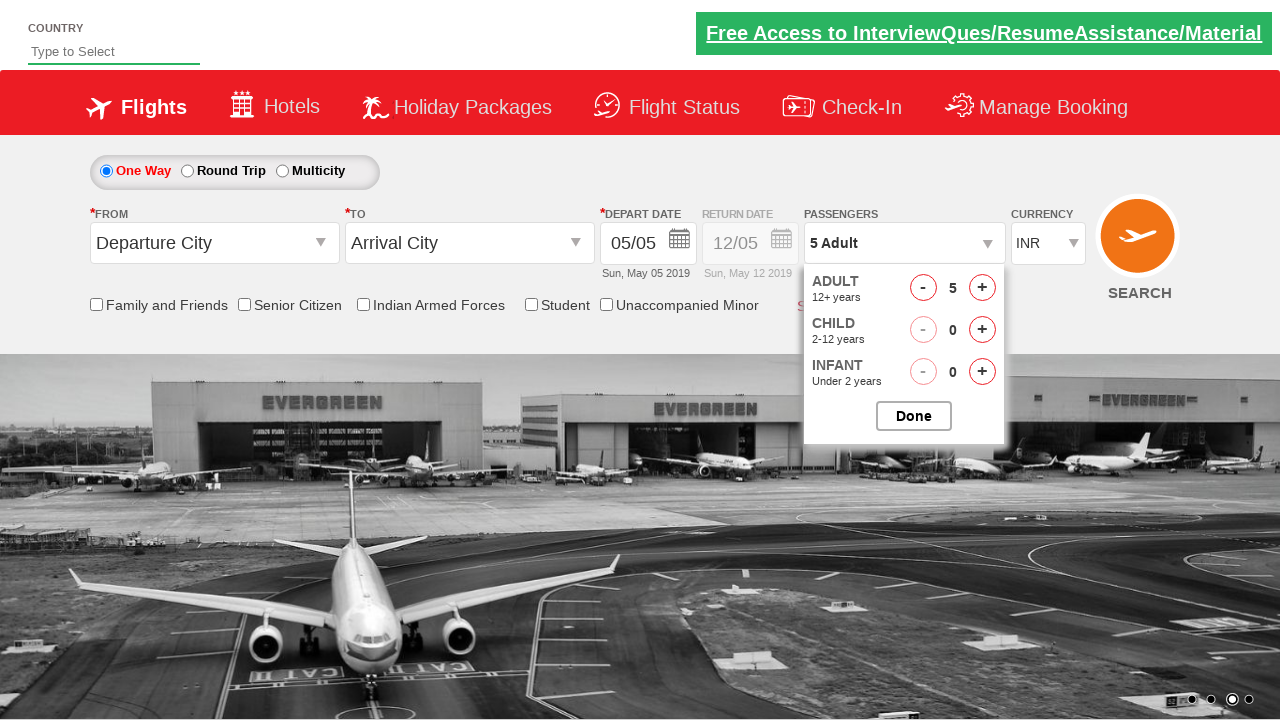

Clicked increment adult button (iteration 5 of 5) at (982, 288) on #hrefIncAdt
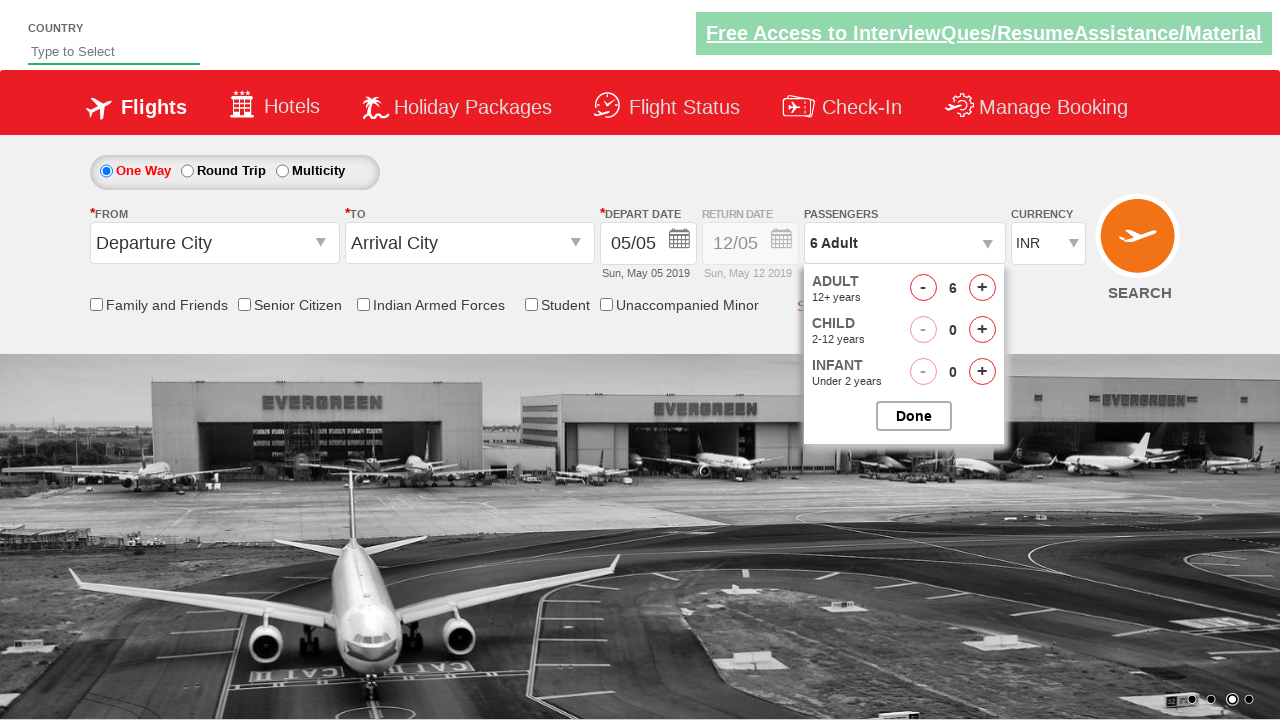

Passenger info selector is visible and ready
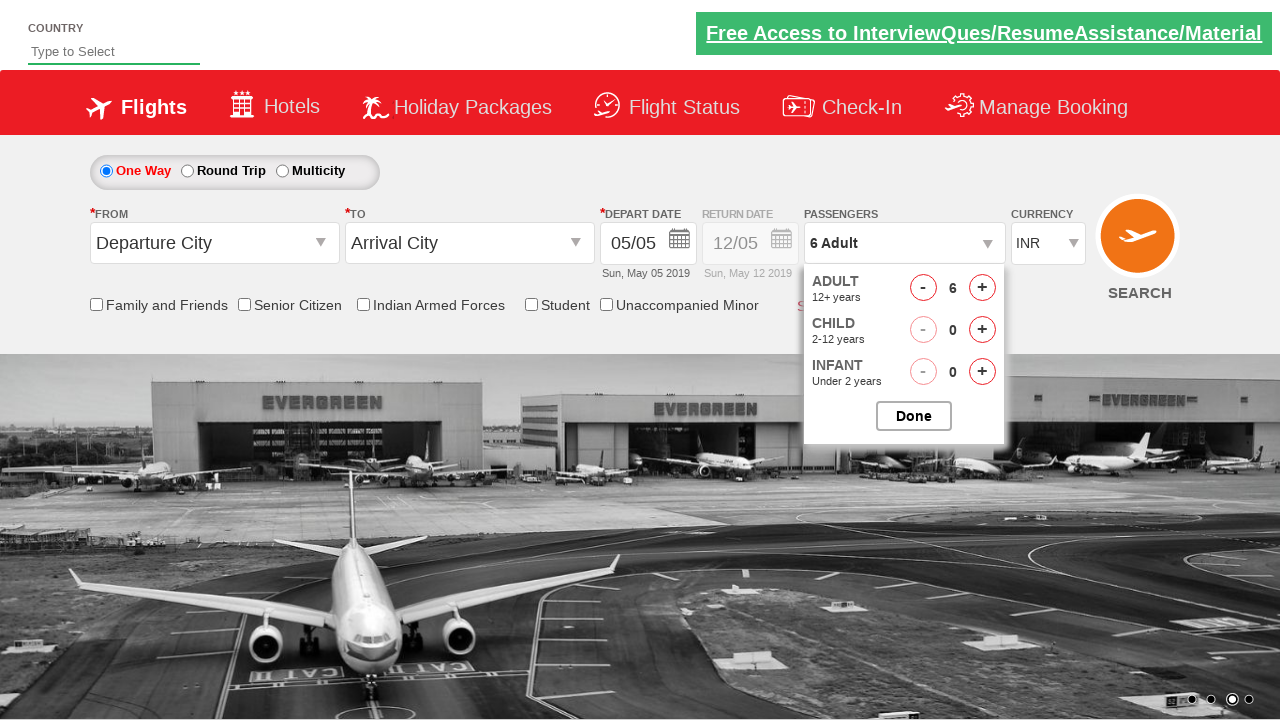

Retrieved passenger info text: 6 Adult
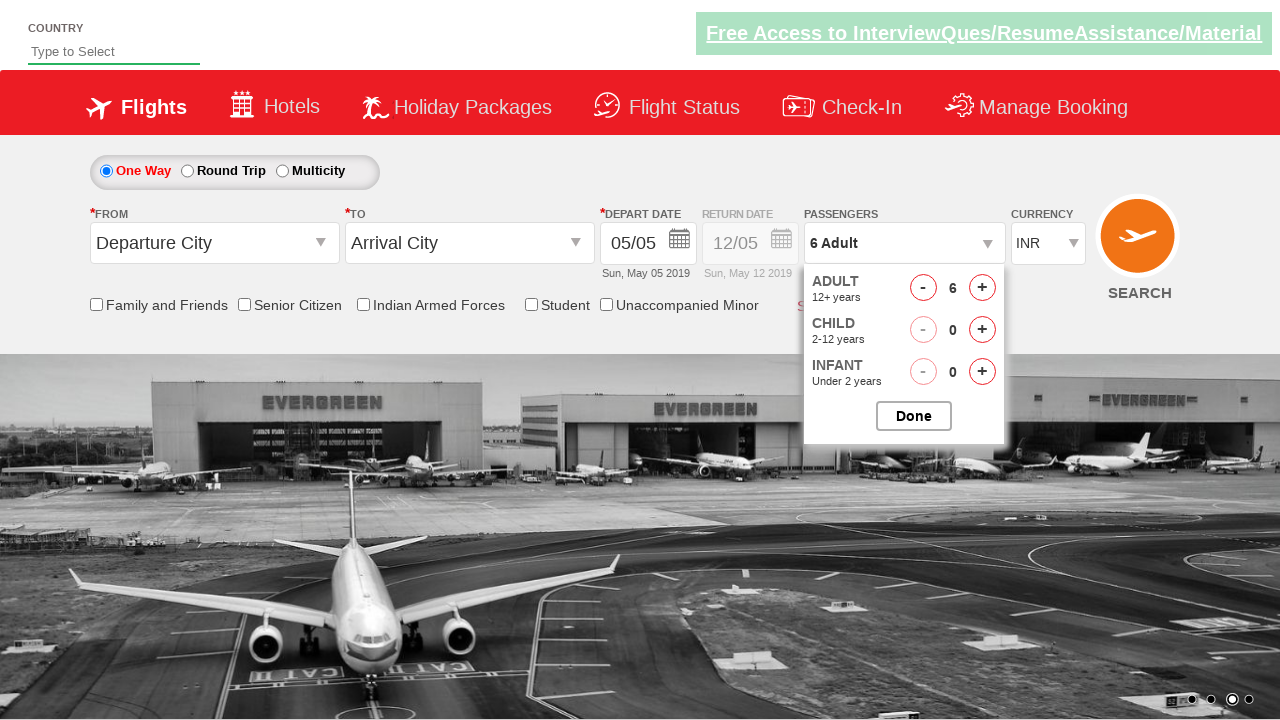

Printed passenger info text to console
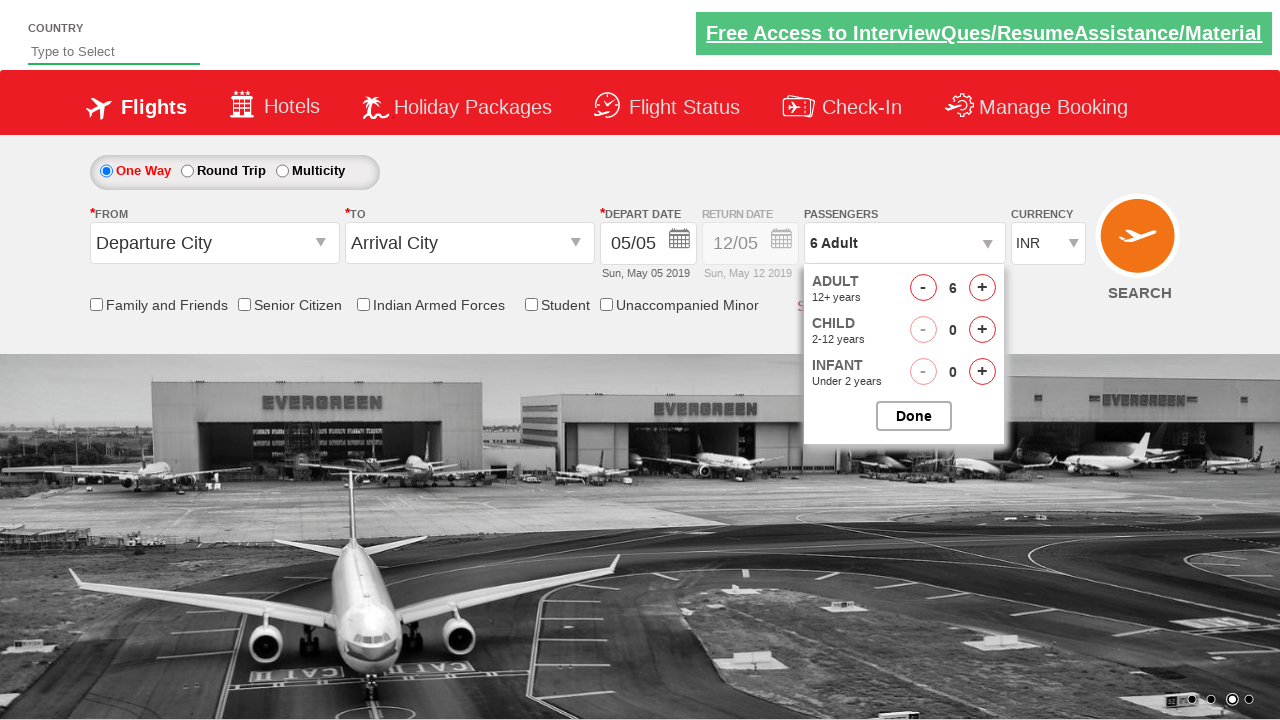

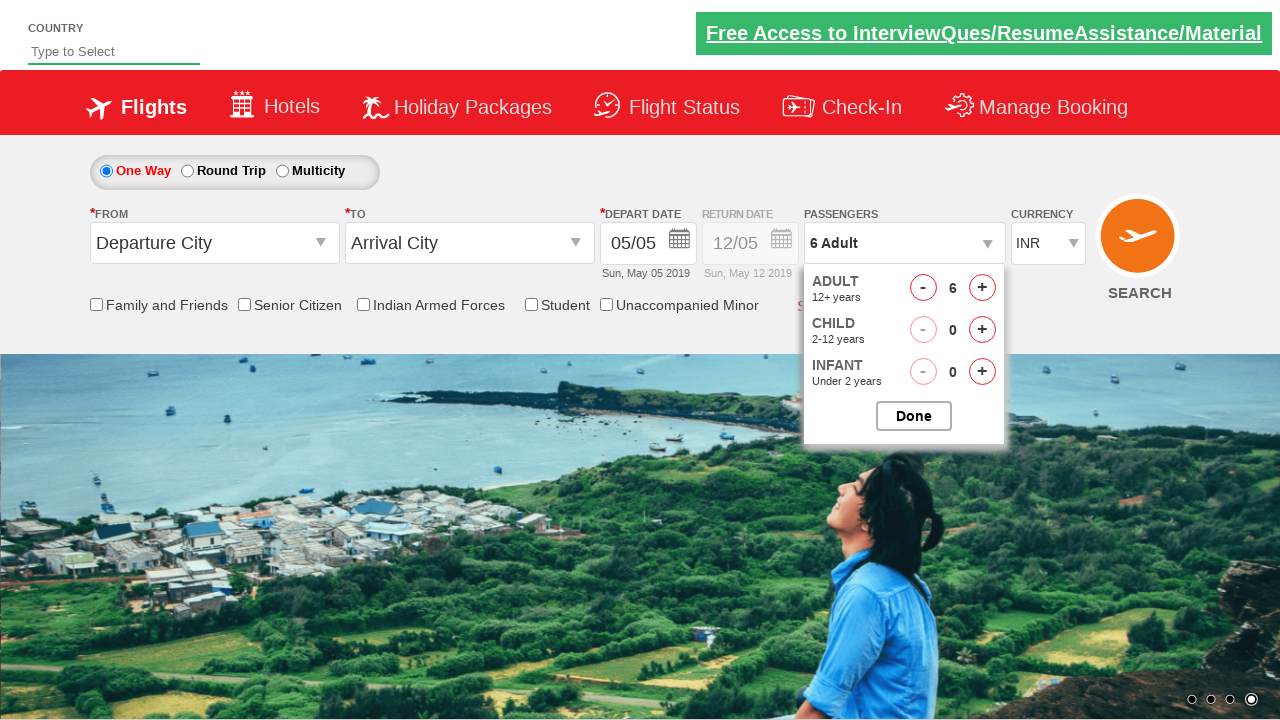